Tests state dropdown selection by sequentially selecting Illinois, Virginia, and California, then verifying California is the final selected option

Starting URL: https://practice.cydeo.com/dropdown

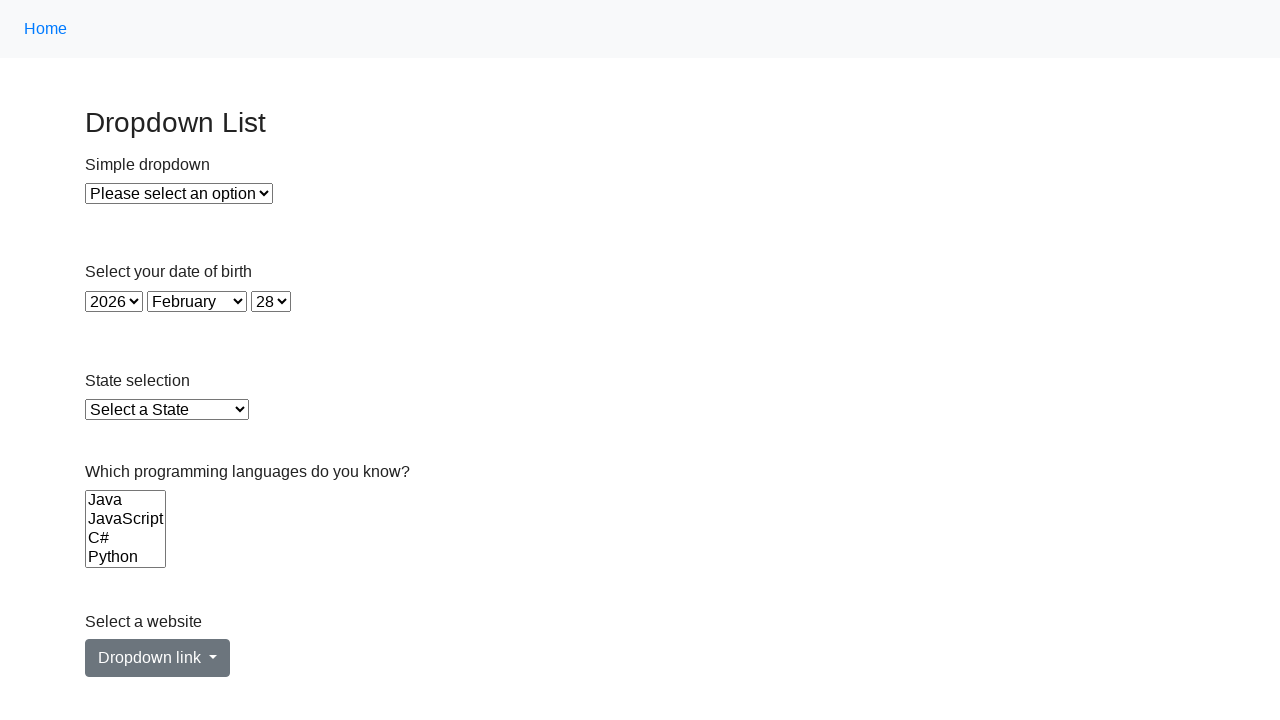

Selected Illinois from state dropdown by visible text on select#state
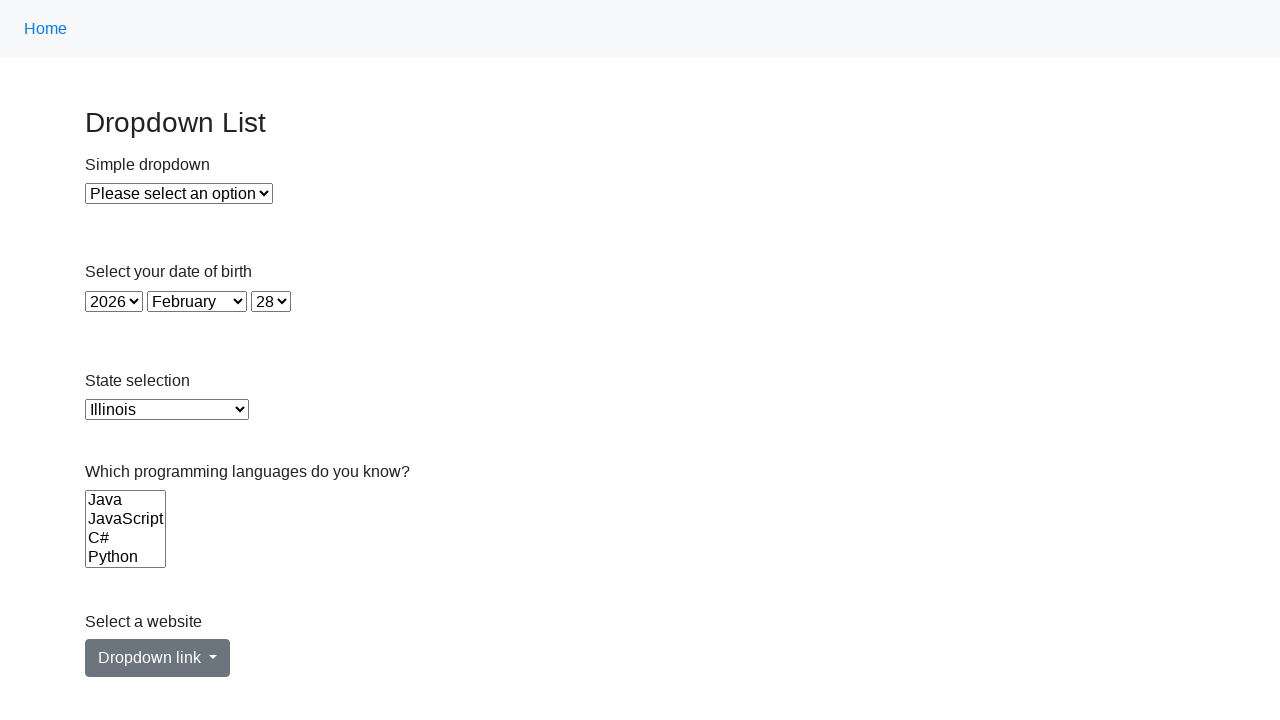

Selected Virginia from state dropdown by value 'VA' on select#state
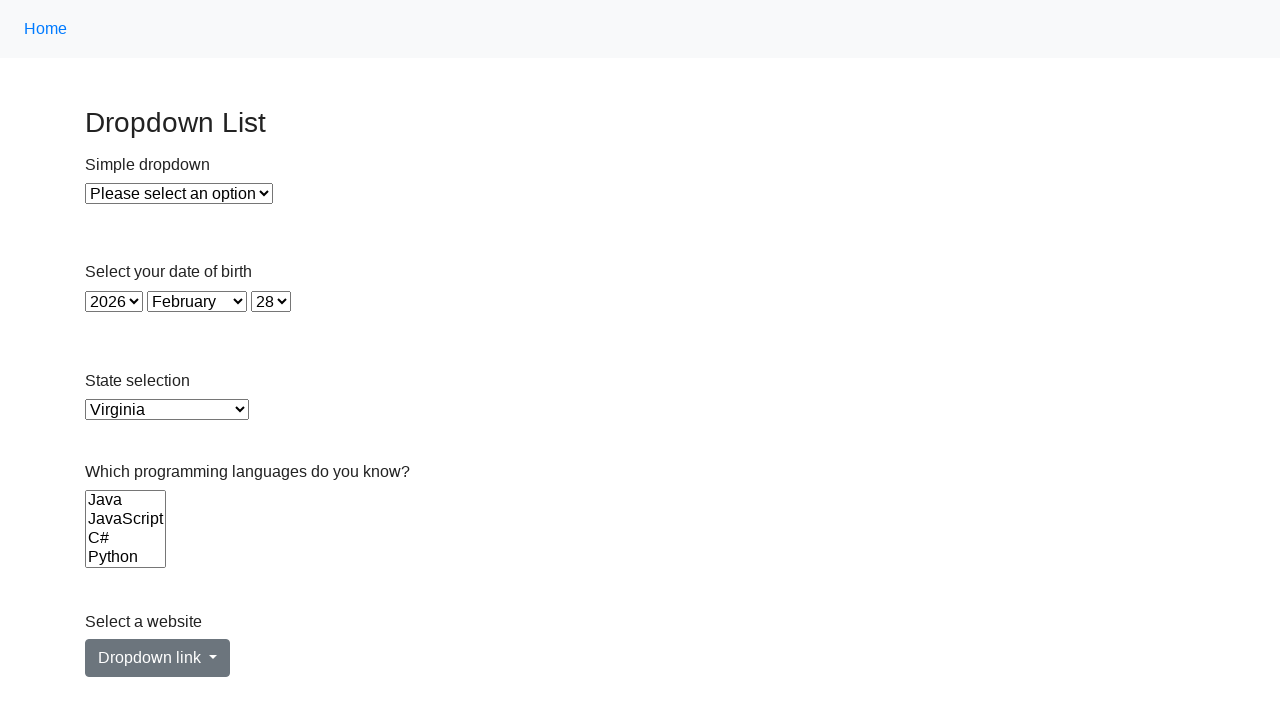

Selected California from state dropdown by index 5 on select#state
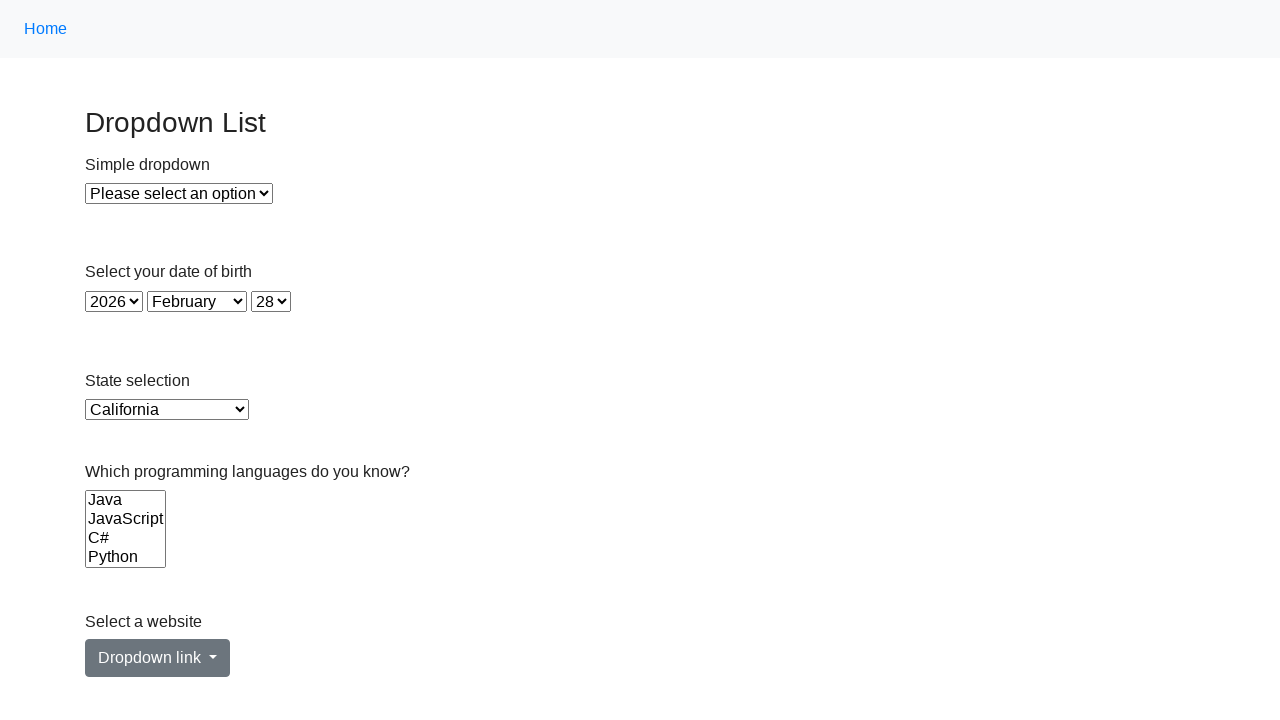

Retrieved currently selected state option text
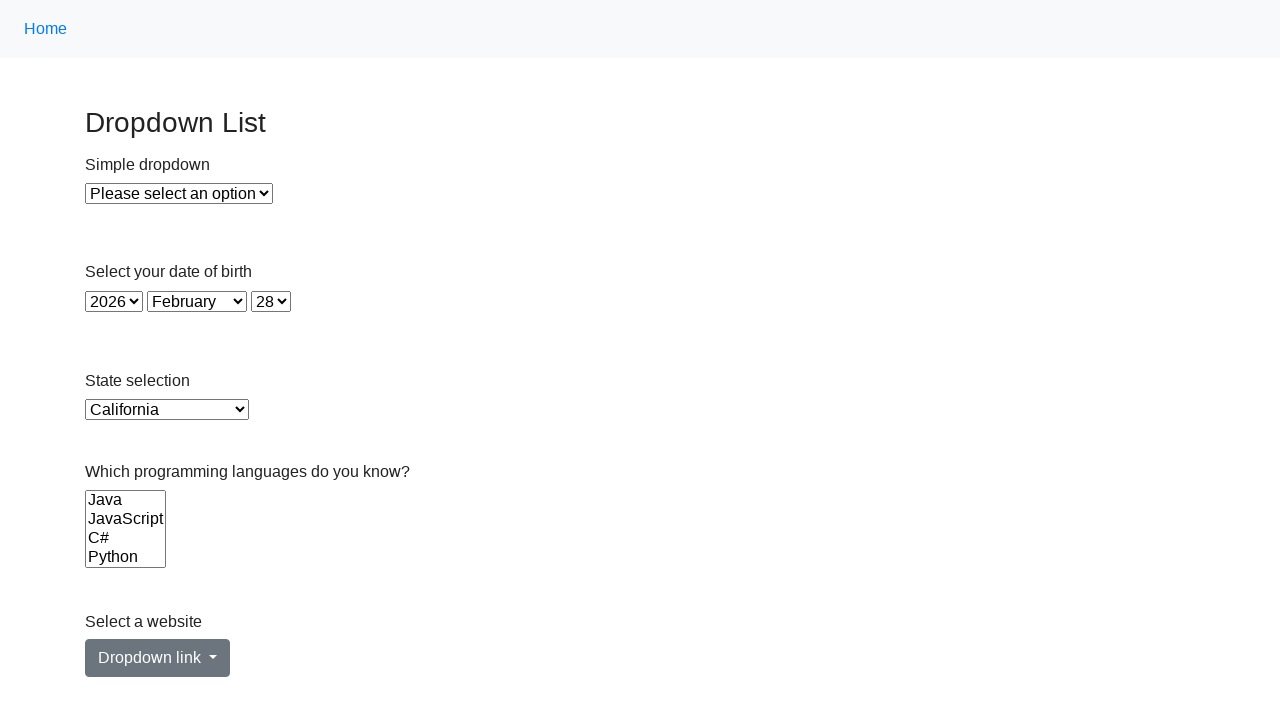

Verified California is the final selected option
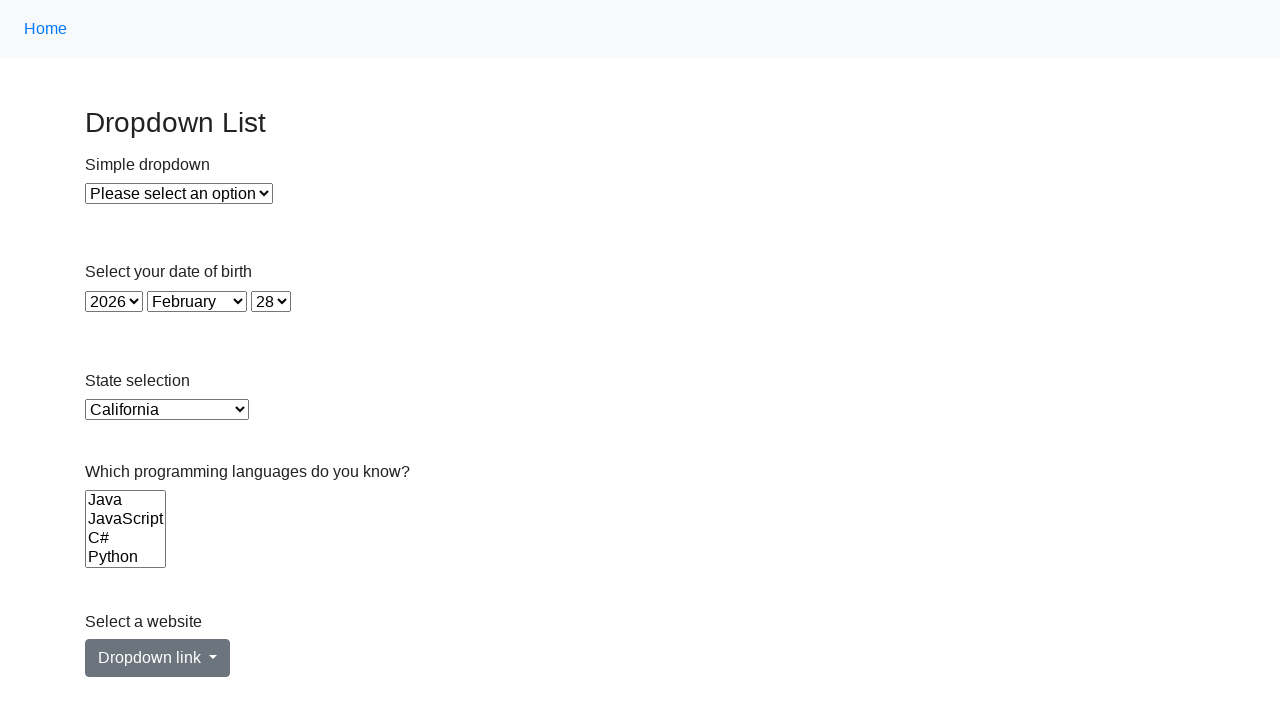

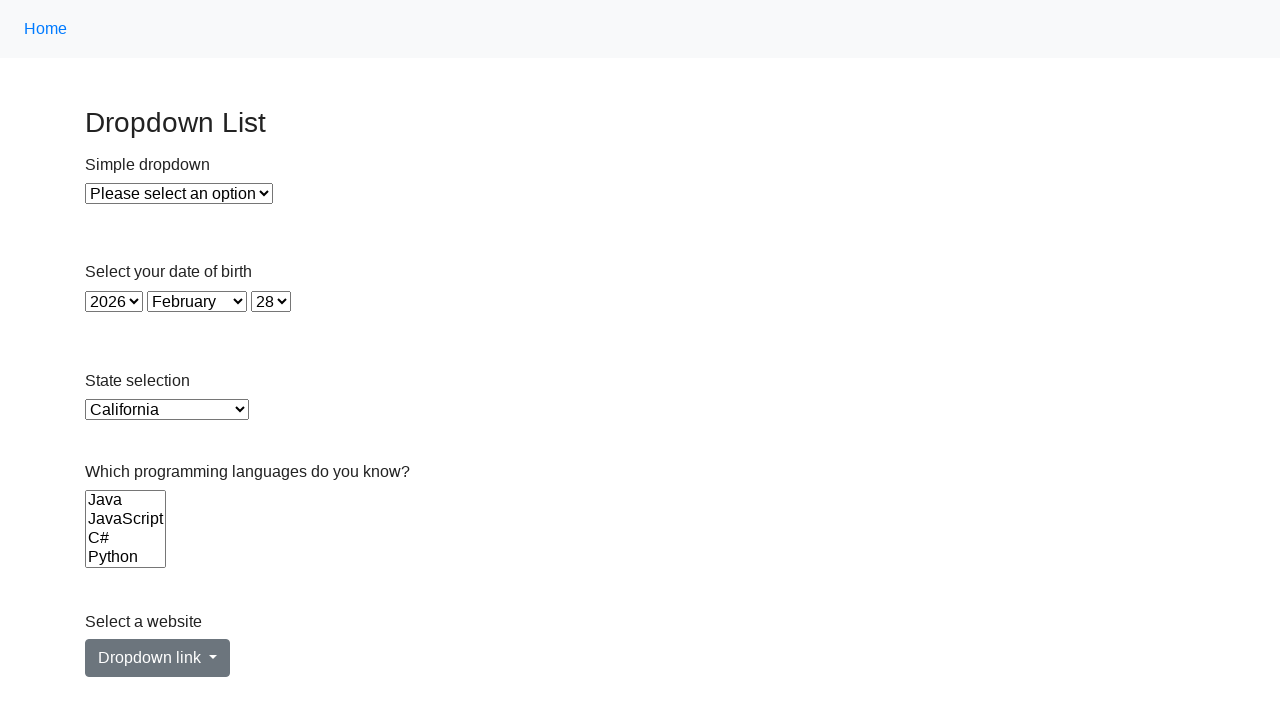